Tests dynamic element loading by waiting for a button to become clickable and then clicking it

Starting URL: https://demoqa.com/dynamic-properties

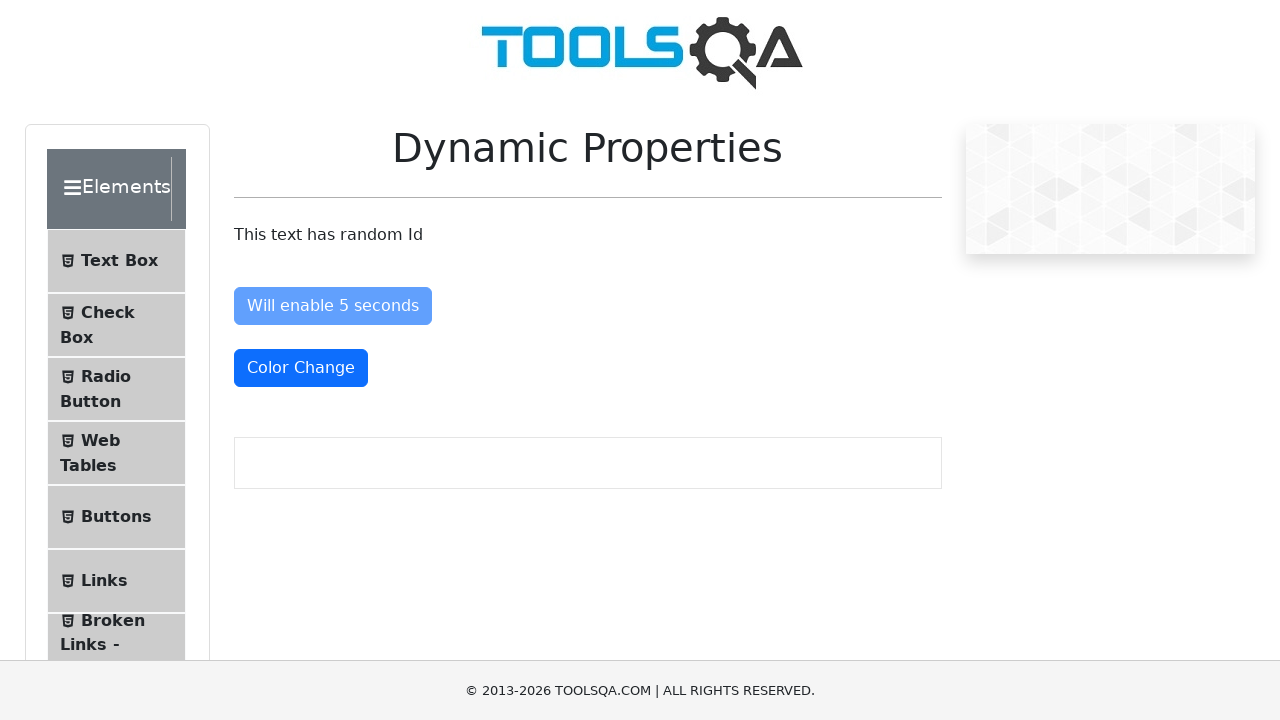

Waited for dynamic button to become visible (timeout: 30s)
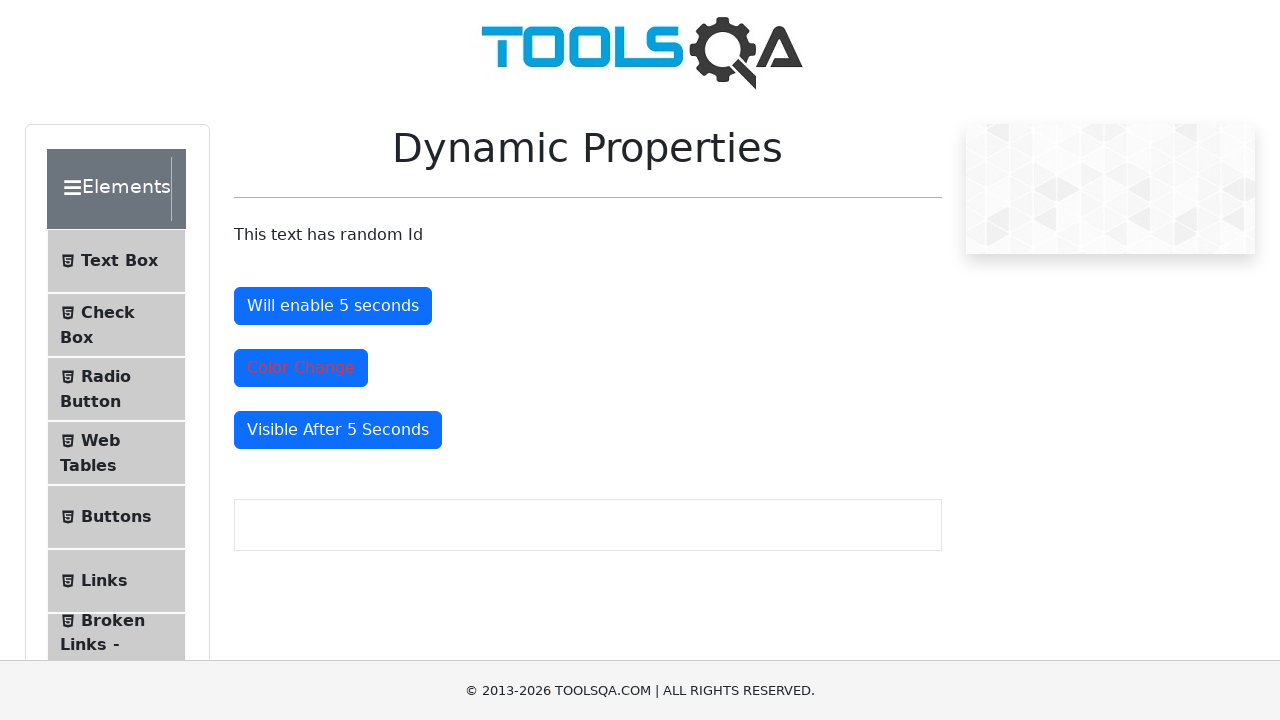

Clicked the dynamically loaded button at (338, 430) on button#visibleAfter
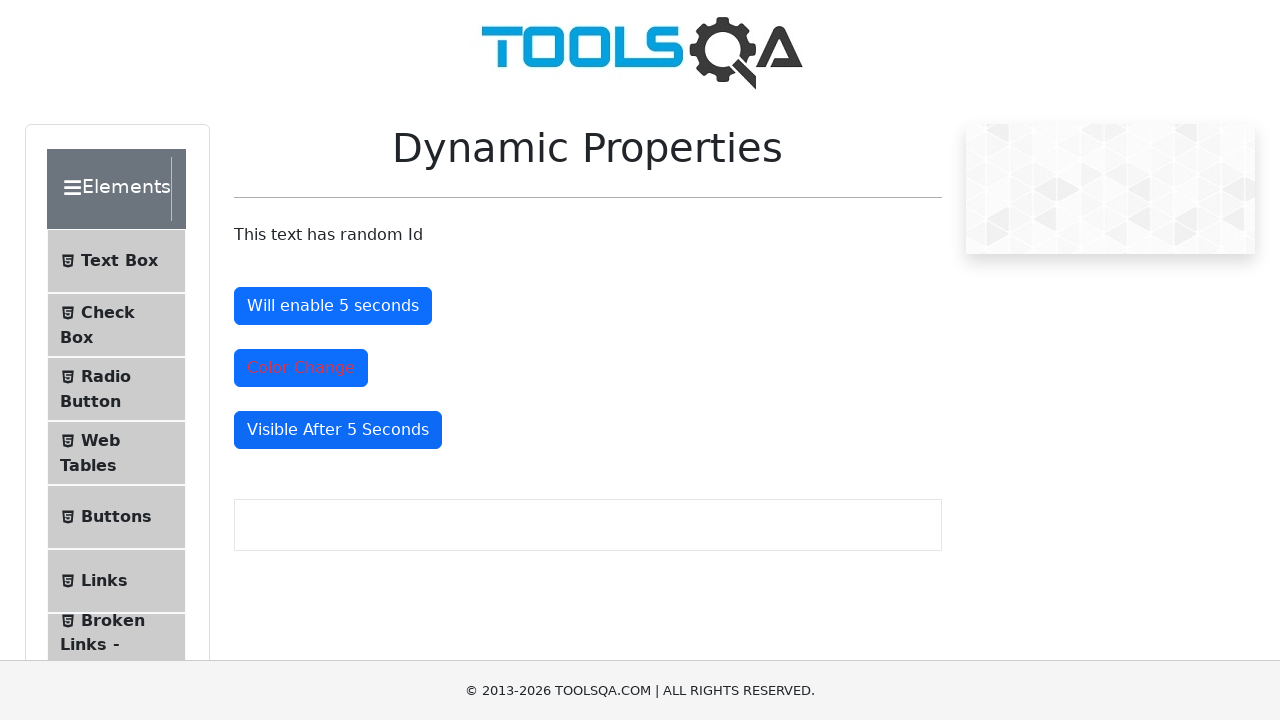

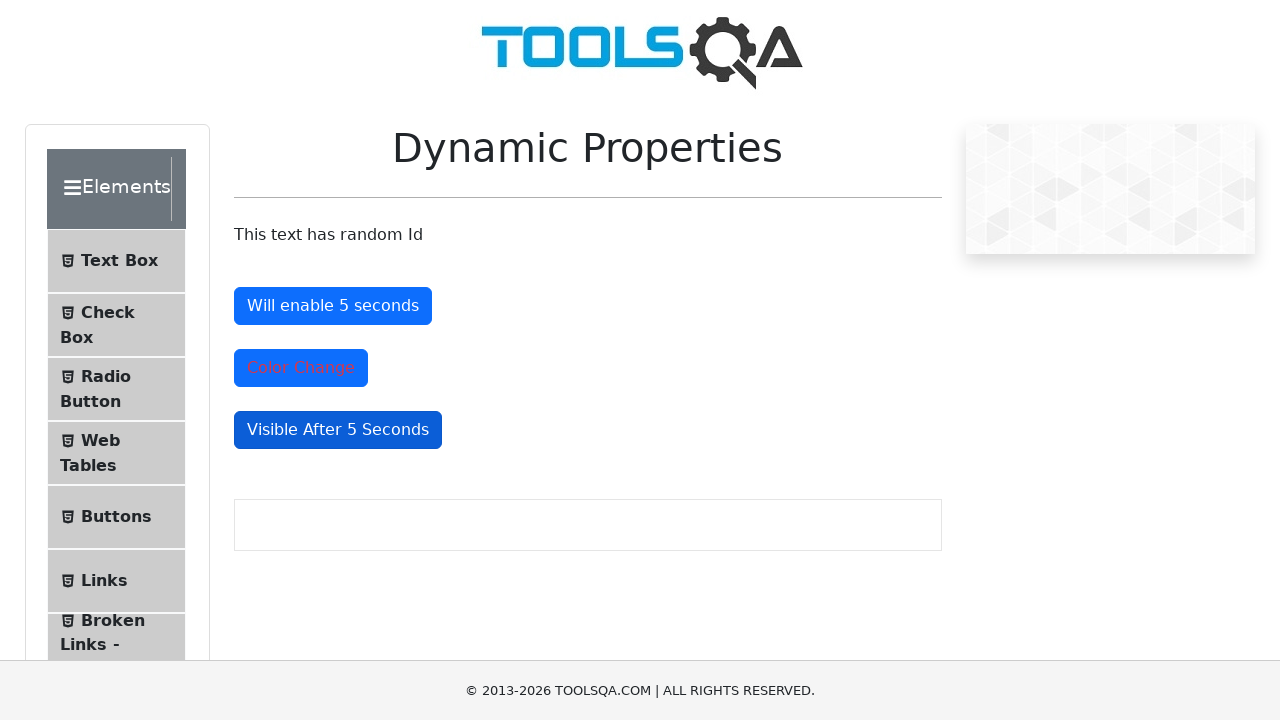